Tests that new todo items are appended to the bottom of the list and counter shows correct count

Starting URL: https://demo.playwright.dev/todomvc

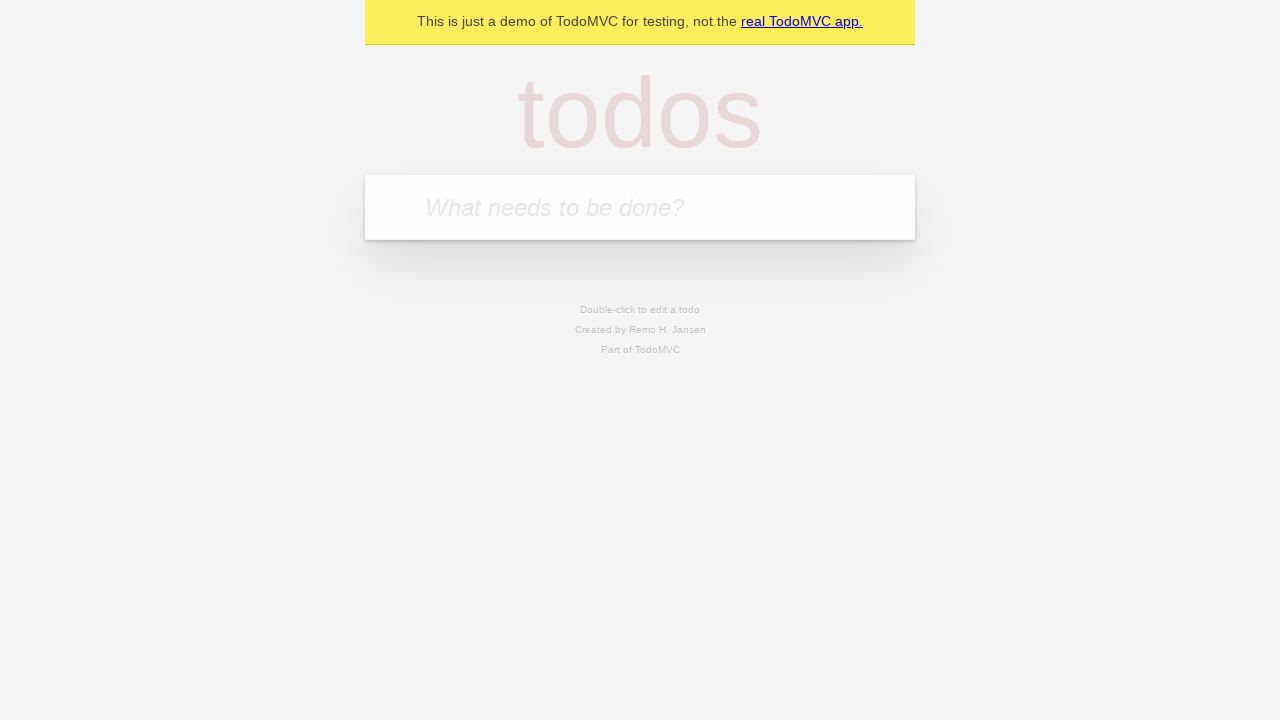

Filled first todo input with 'feed the cat' on internal:attr=[placeholder="What needs to be done?"i]
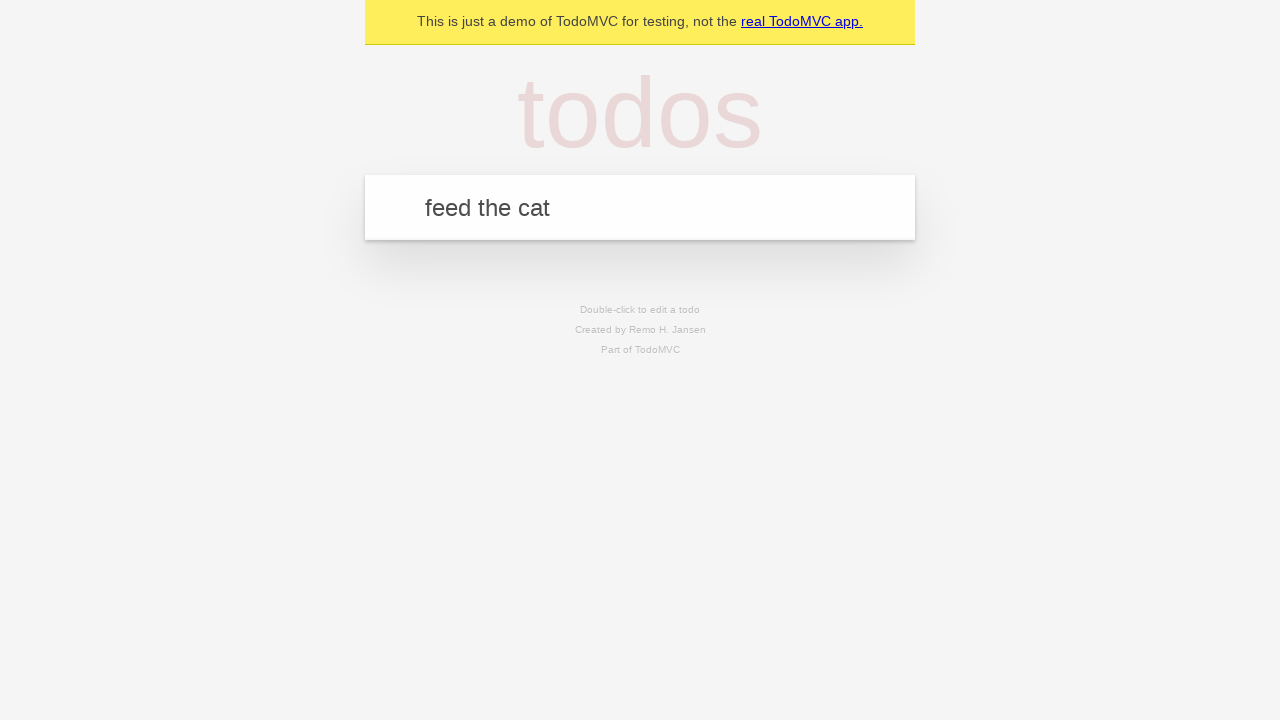

Pressed Enter to add first todo item on internal:attr=[placeholder="What needs to be done?"i]
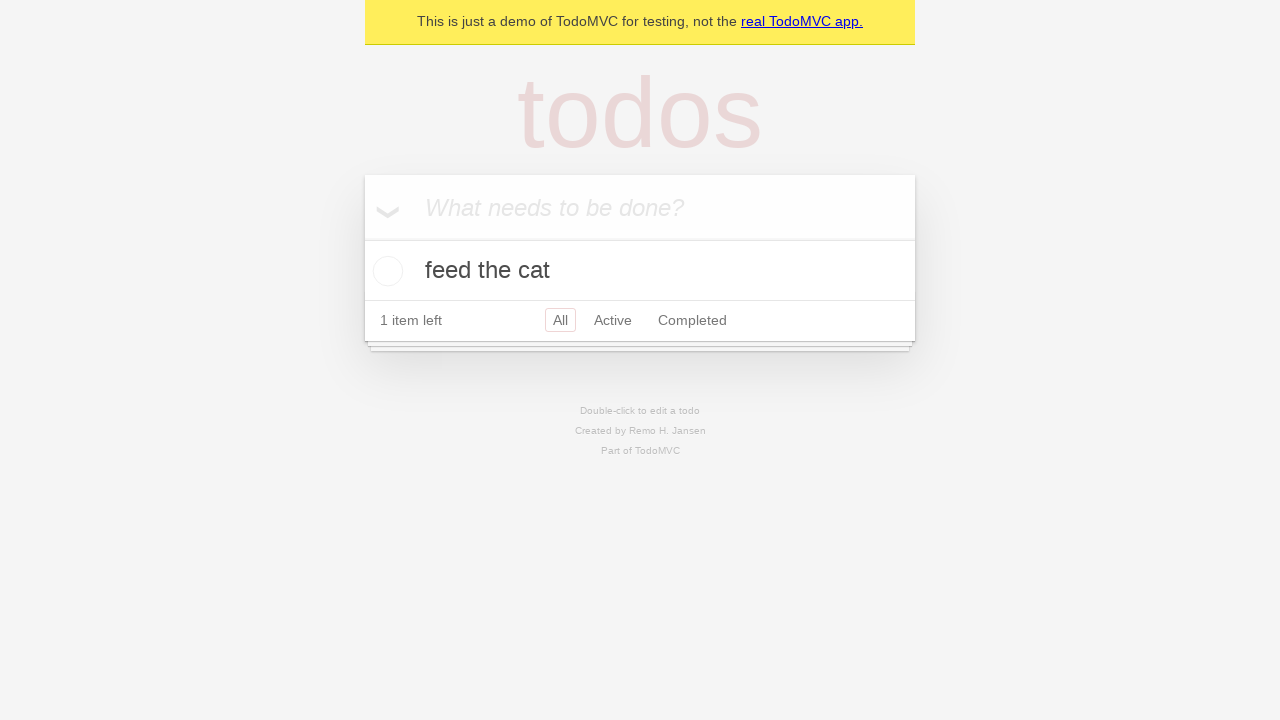

Filled second todo input with 'book a doctors appointment' on internal:attr=[placeholder="What needs to be done?"i]
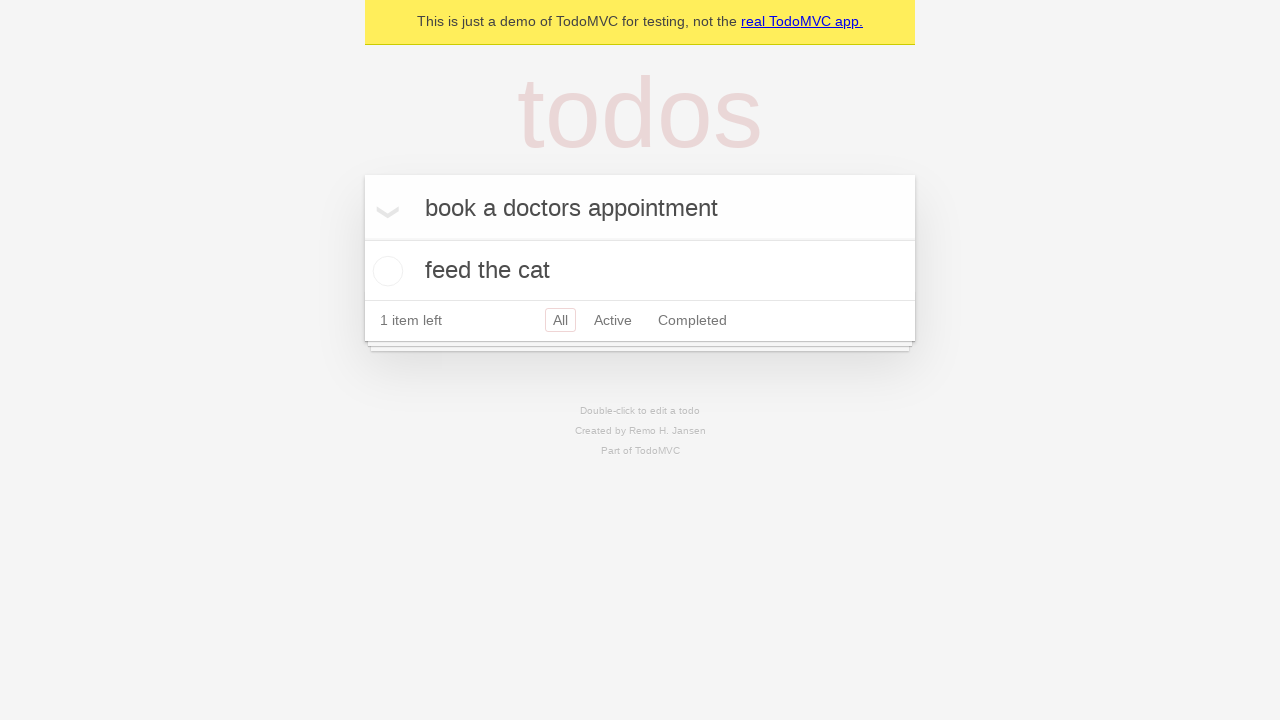

Pressed Enter to add second todo item on internal:attr=[placeholder="What needs to be done?"i]
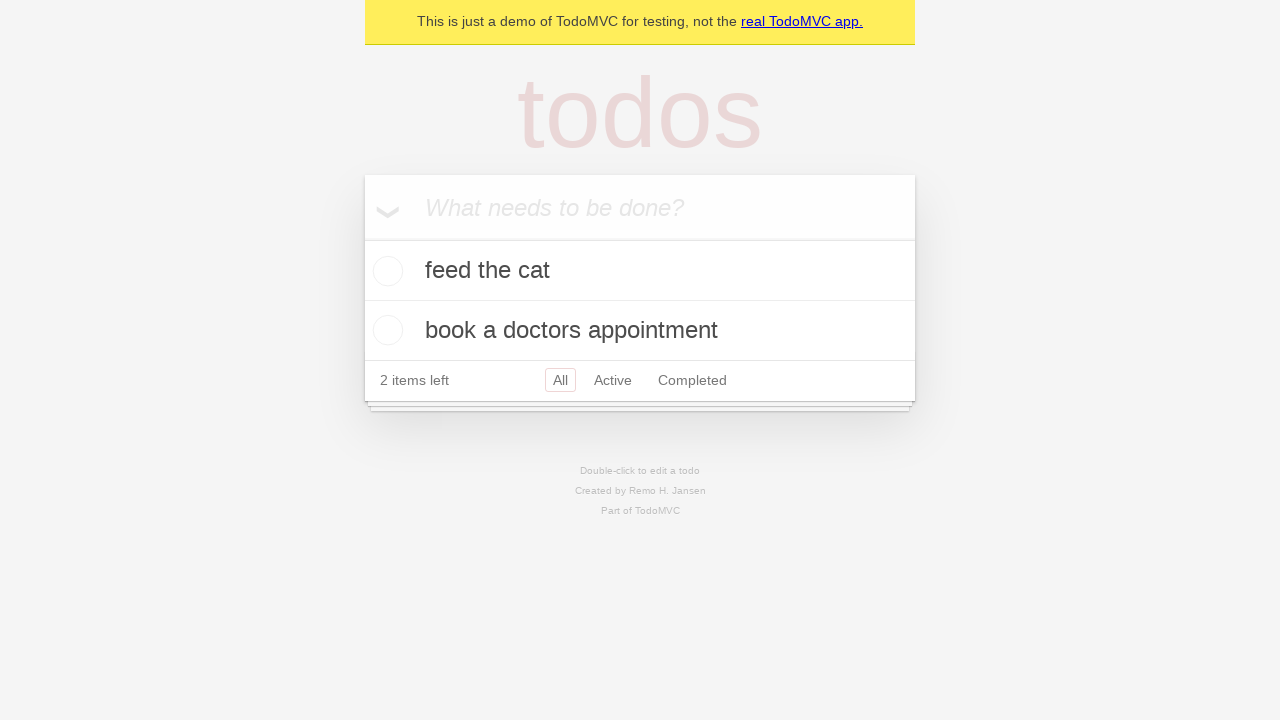

Filled third todo input with 'buy groceries' on internal:attr=[placeholder="What needs to be done?"i]
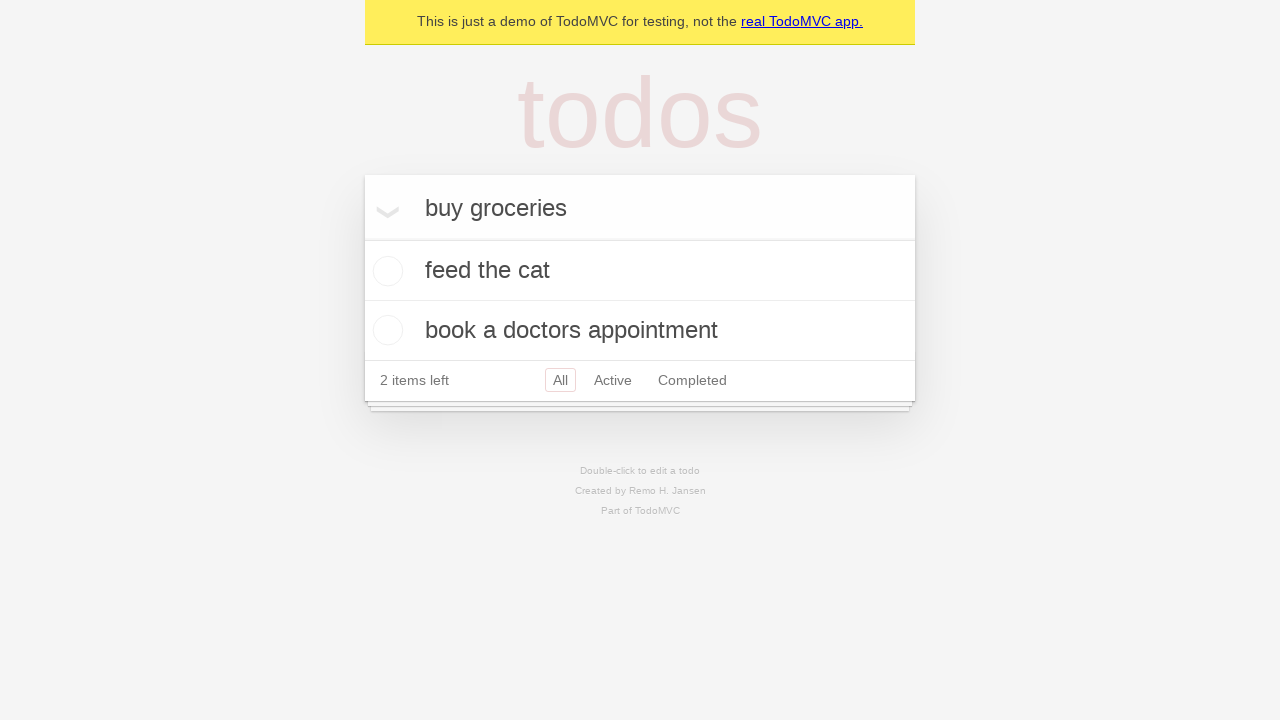

Pressed Enter to add third todo item on internal:attr=[placeholder="What needs to be done?"i]
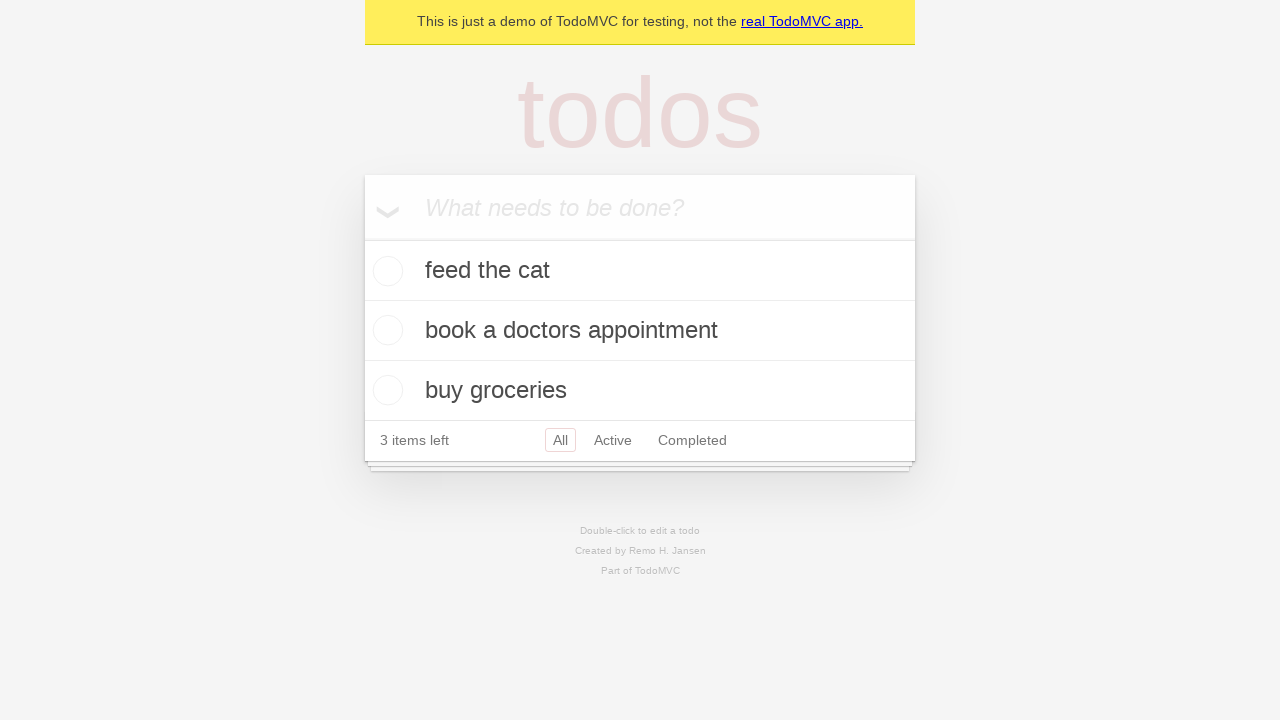

Todo count element appeared
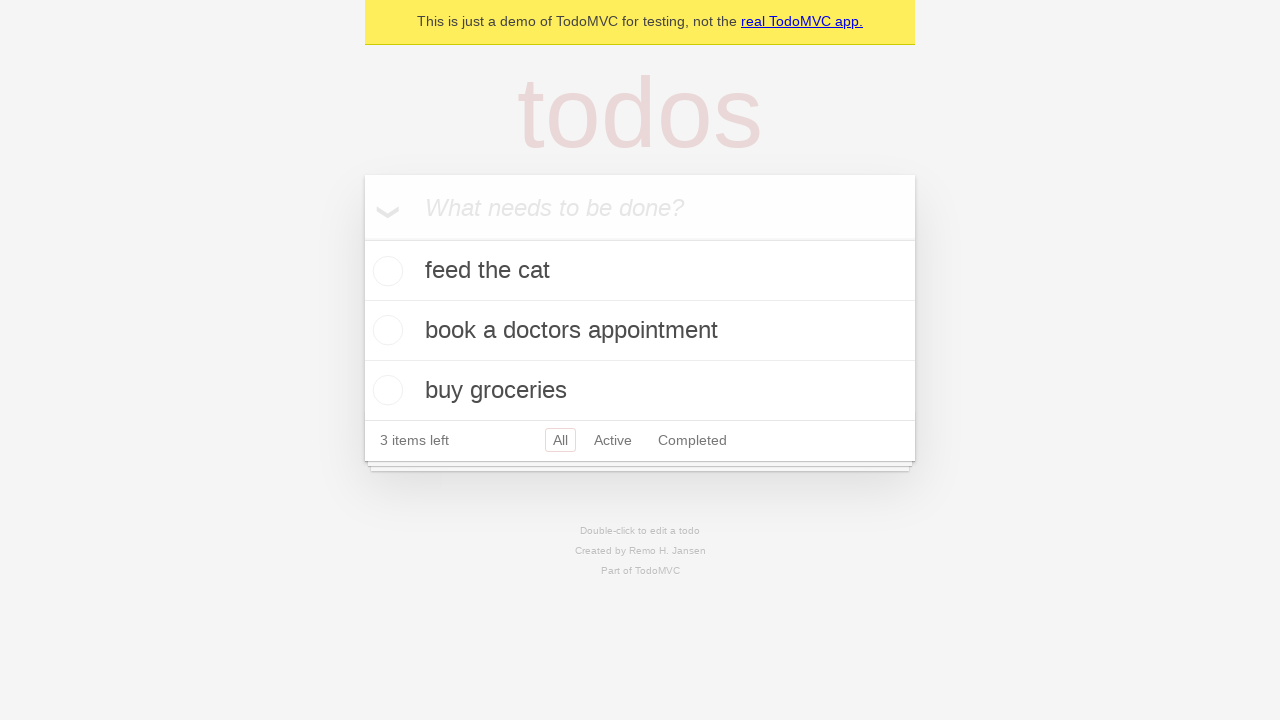

Verified counter shows '3 items left'
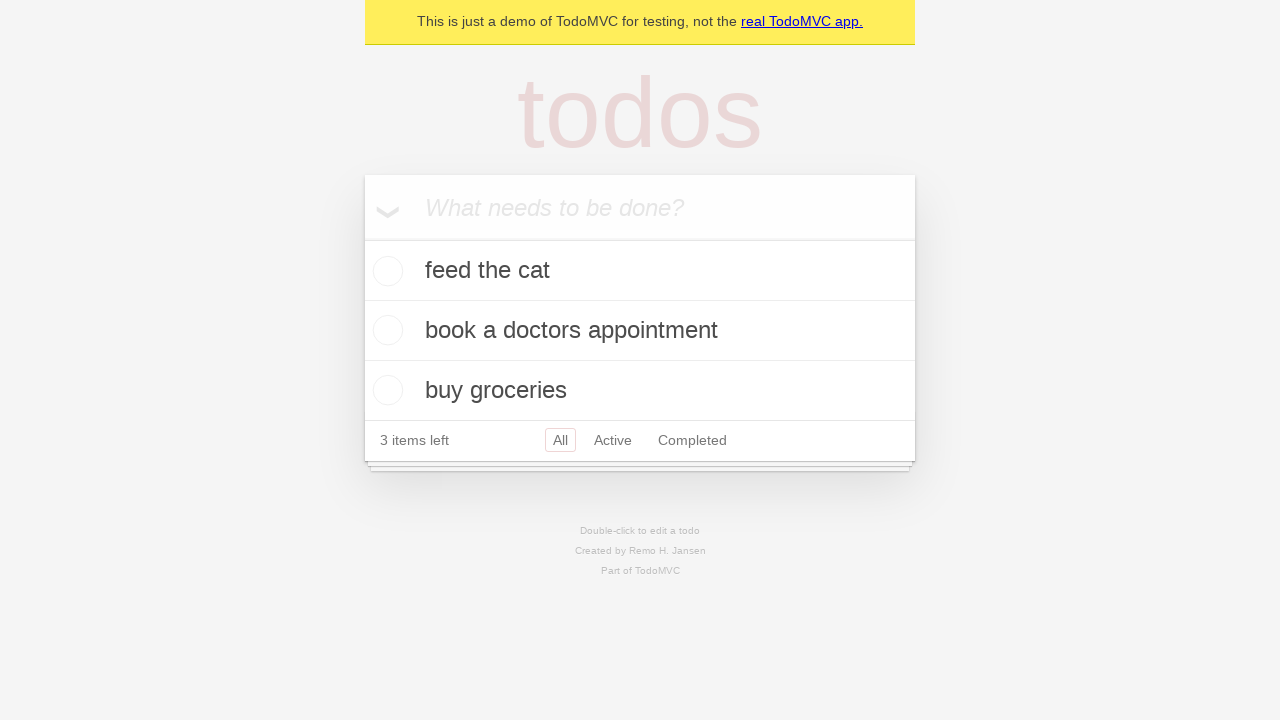

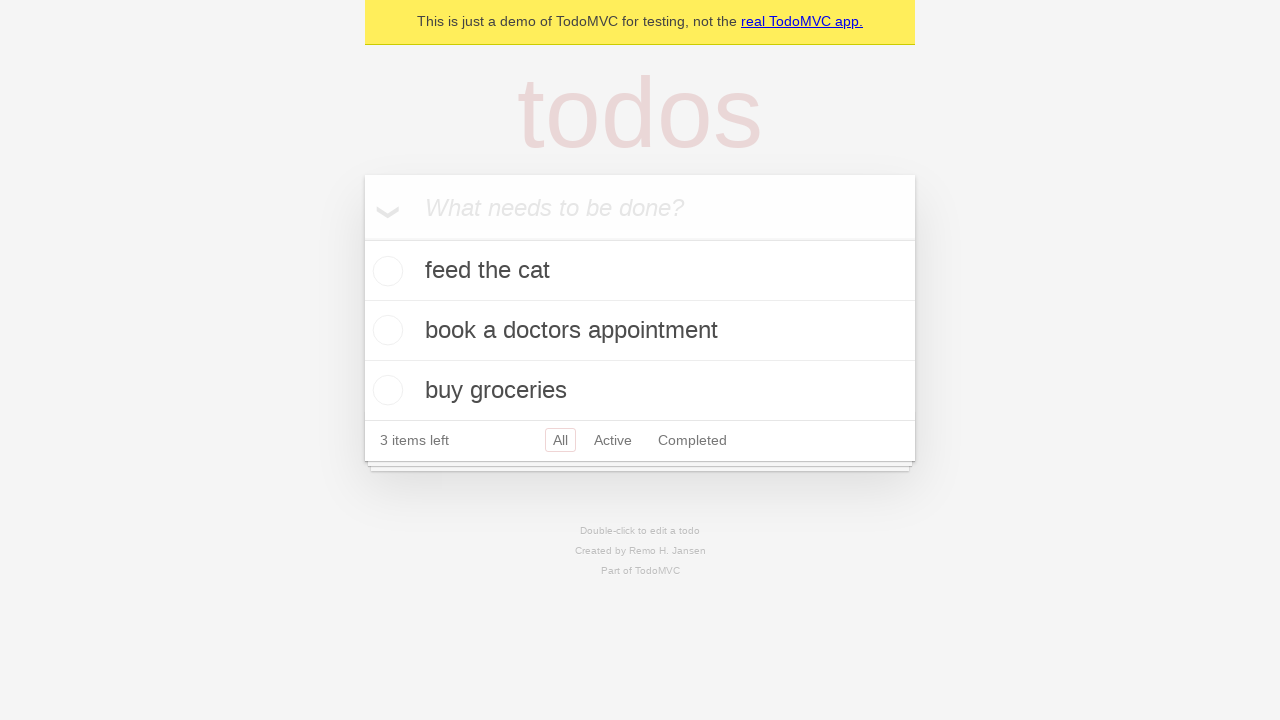